Solves a math captcha by reading a value, calculating a mathematical expression, and submitting the form with checkbox and radio button selections

Starting URL: http://suninjuly.github.io/math.html

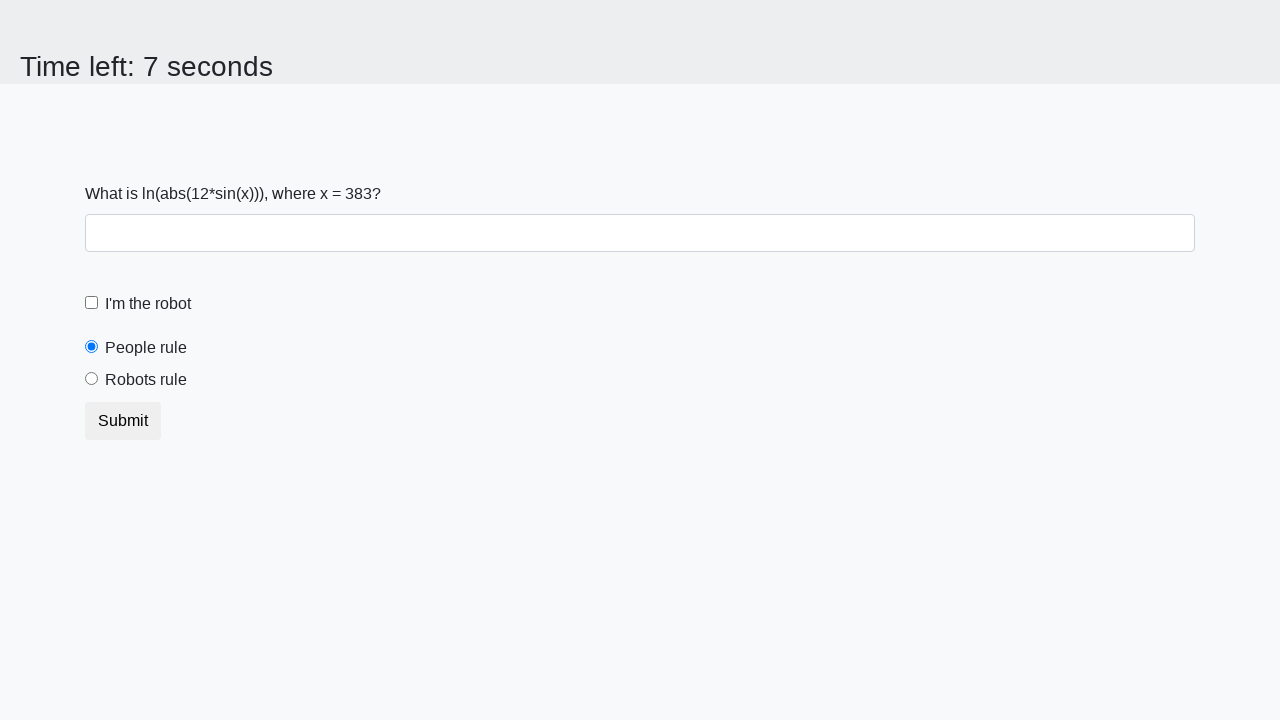

Retrieved x value from the math captcha page
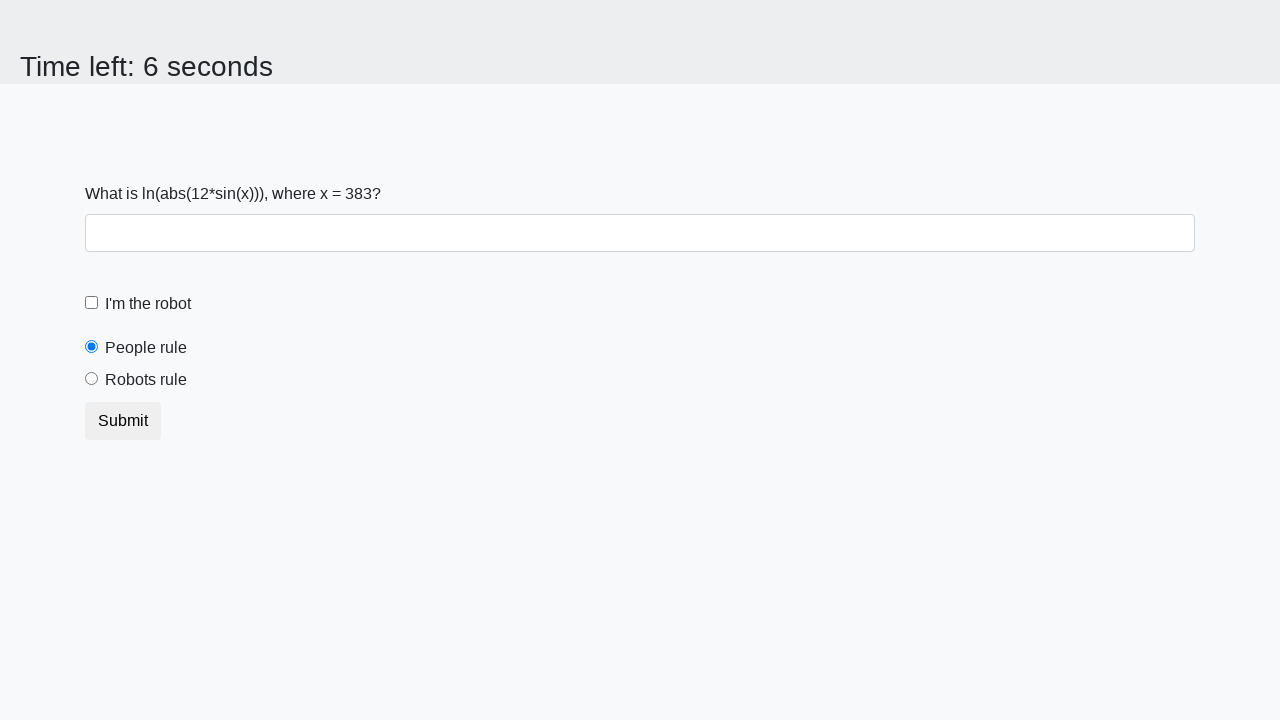

Calculated the mathematical expression result
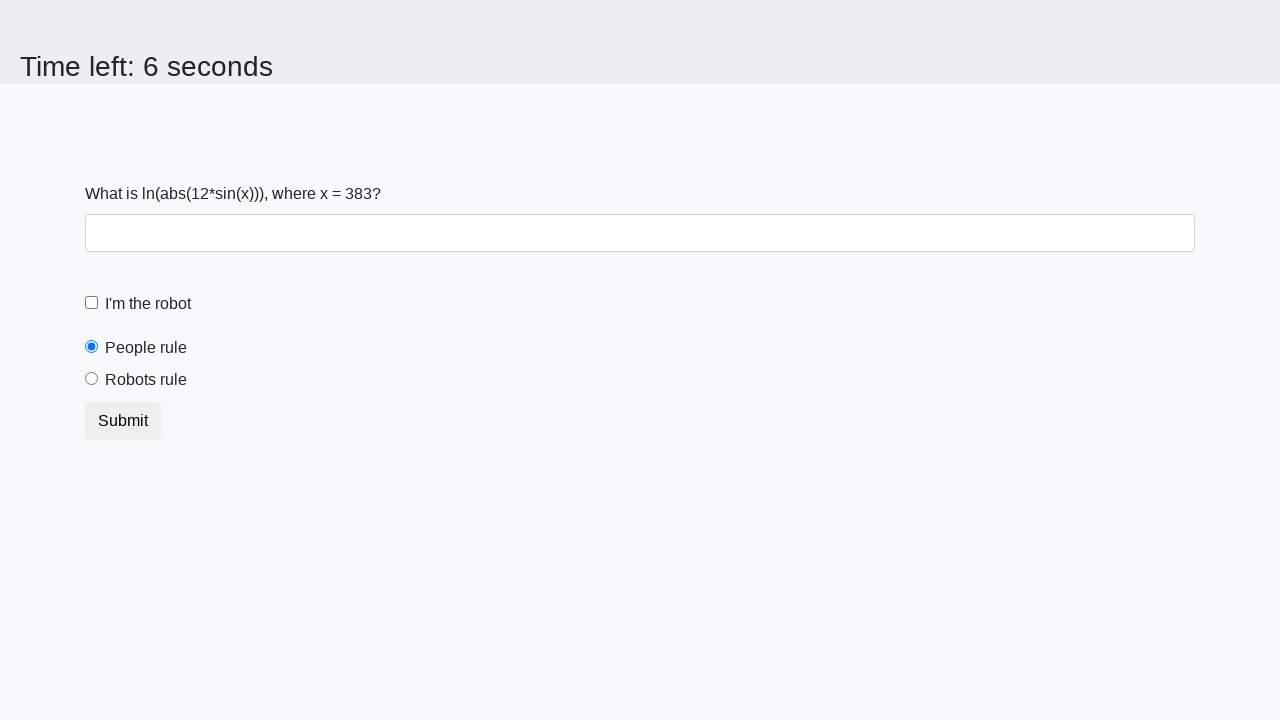

Filled the answer field with calculated value on #answer
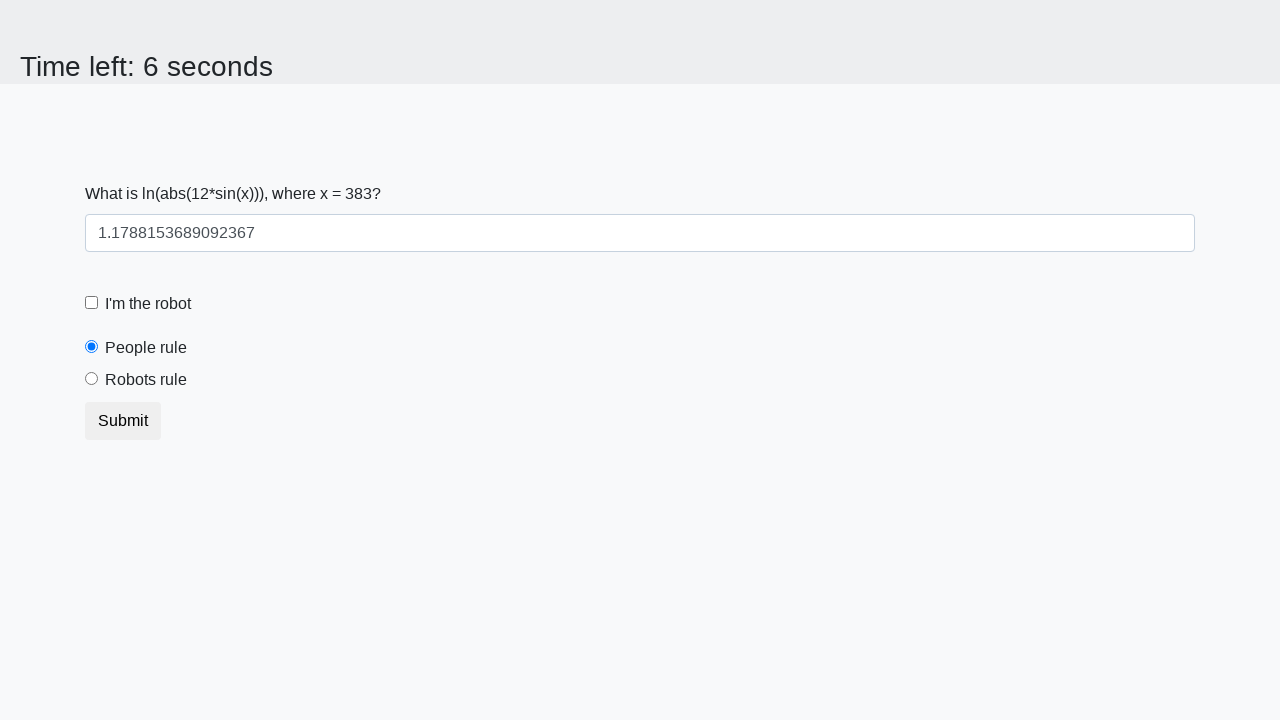

Clicked the robot checkbox at (148, 304) on [for='robotCheckbox']
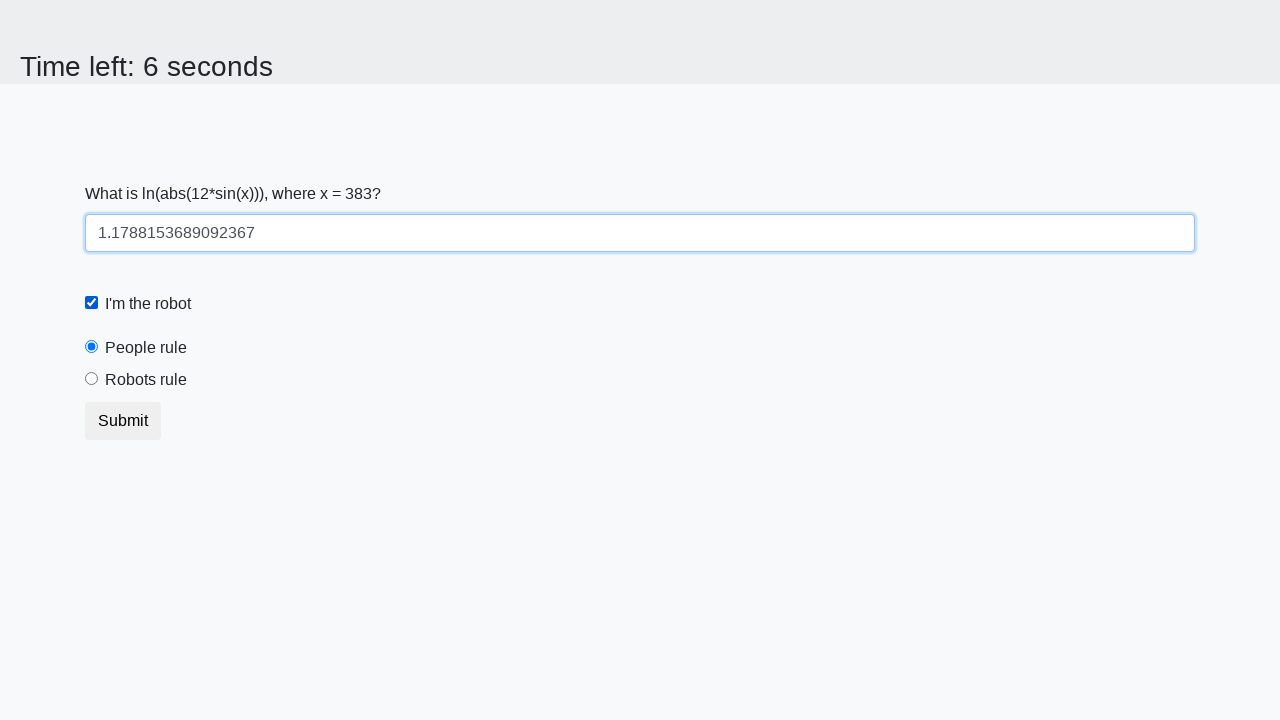

Selected the robots rule radio button at (146, 380) on [for='robotsRule']
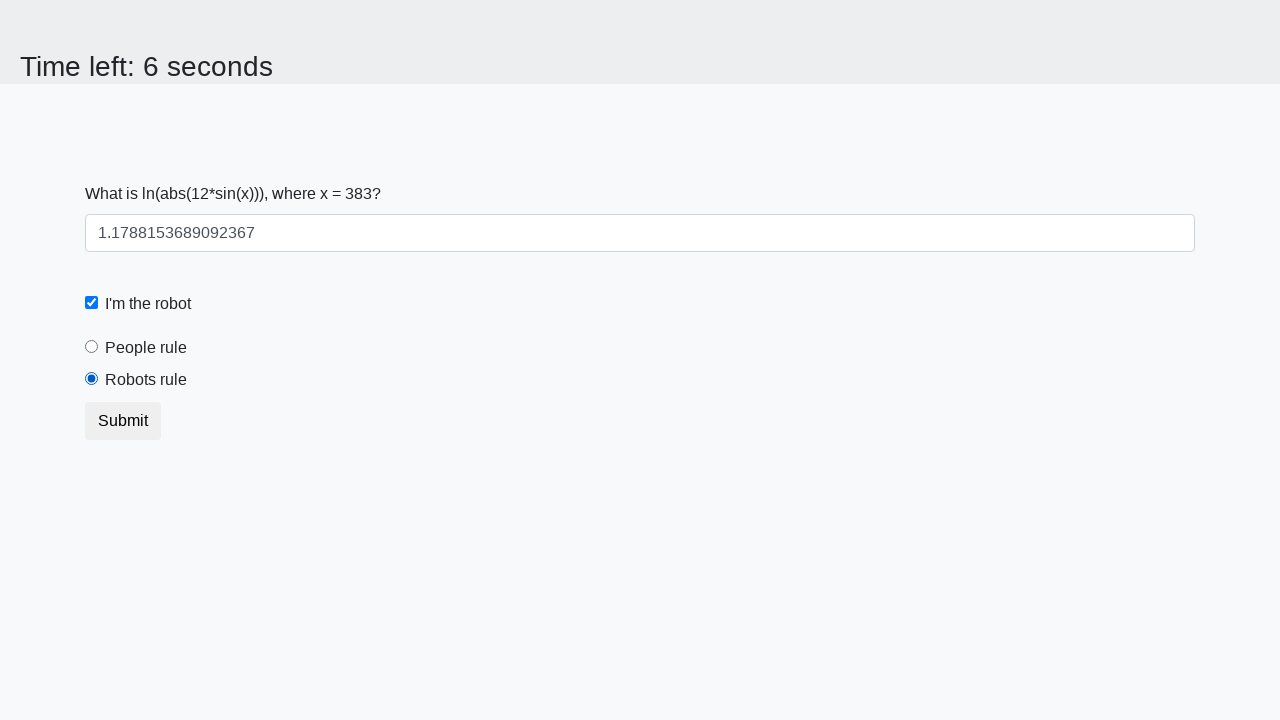

Submitted the form with all required selections at (123, 421) on form > button
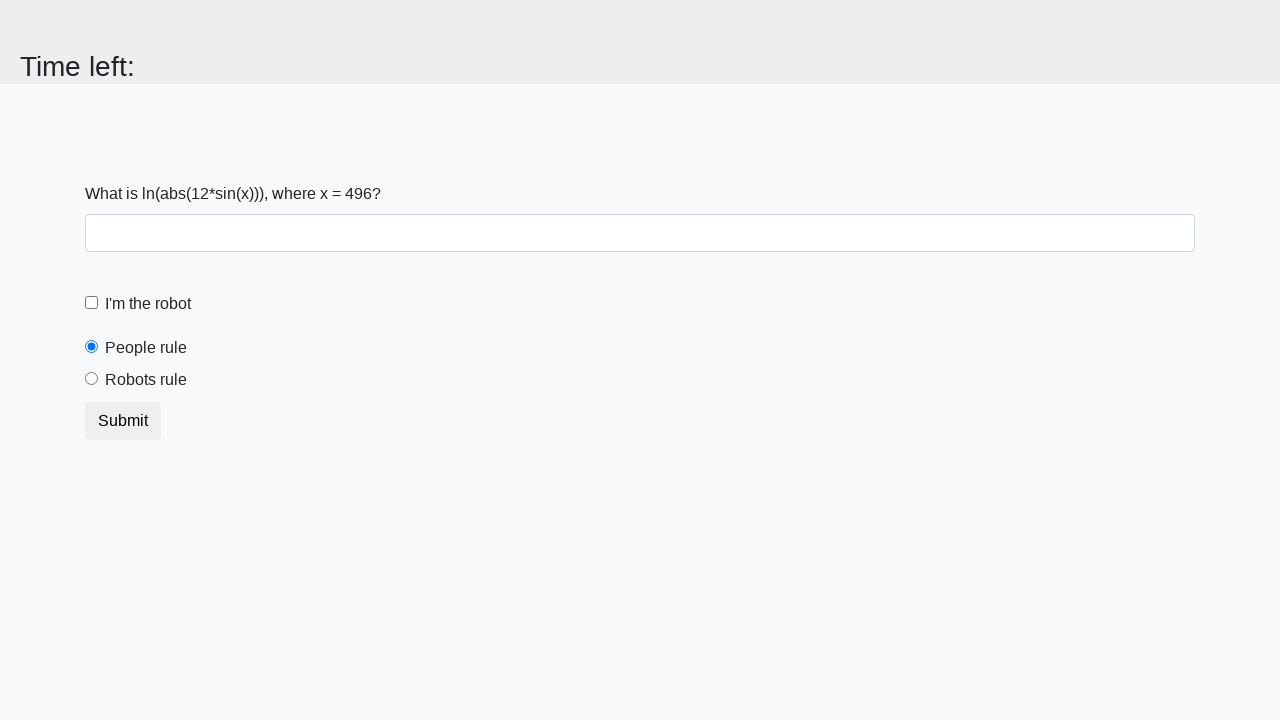

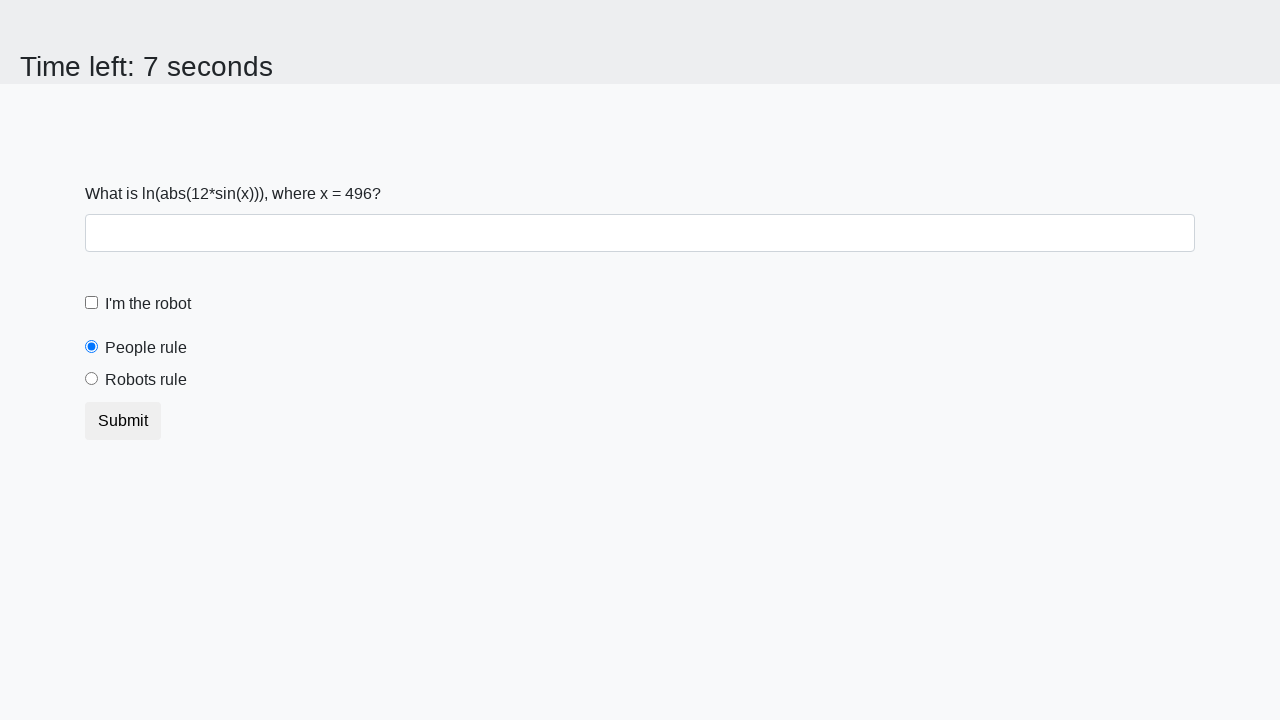